Tests mouse hover functionality on Urban Ladder website by hovering over the "Sofas & Recliners" menu item and clicking on "3 Seater Recliners" submenu option

Starting URL: https://www.urbanladder.com/

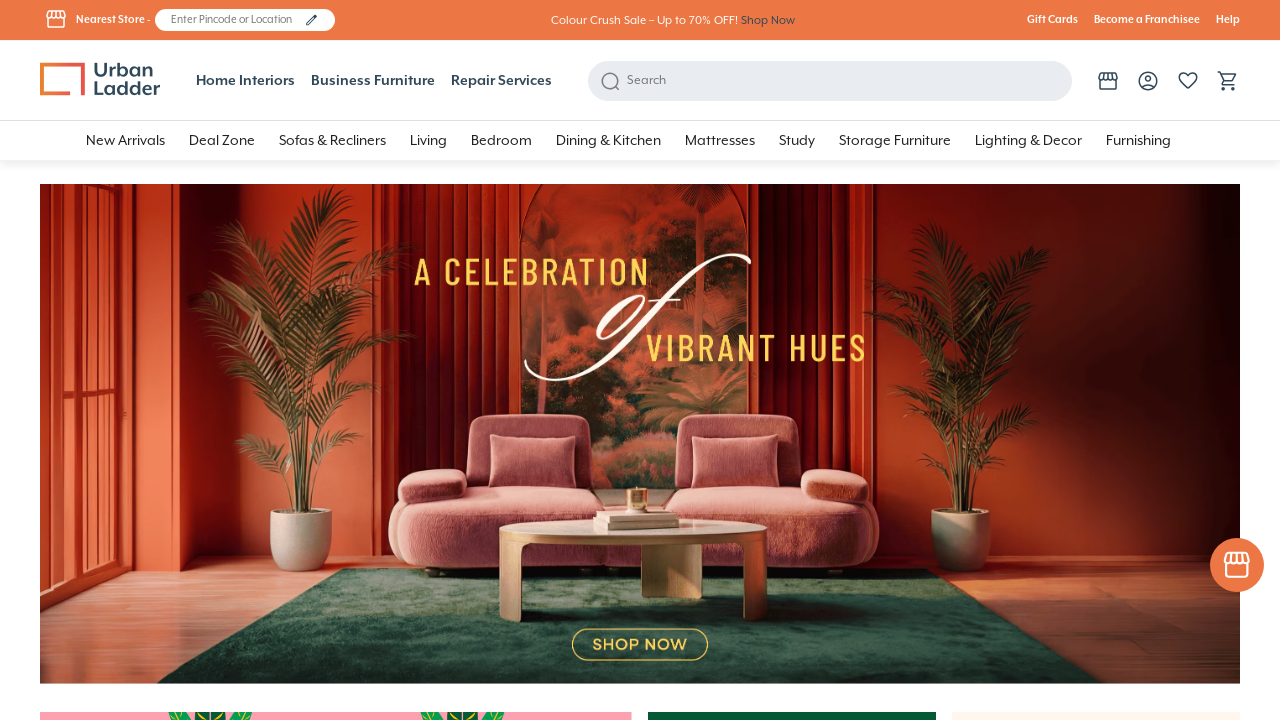

Hovered over 'Sofas & Recliners' menu item at (332, 141) on xpath=//span[normalize-space()='Sofas & Recliners']
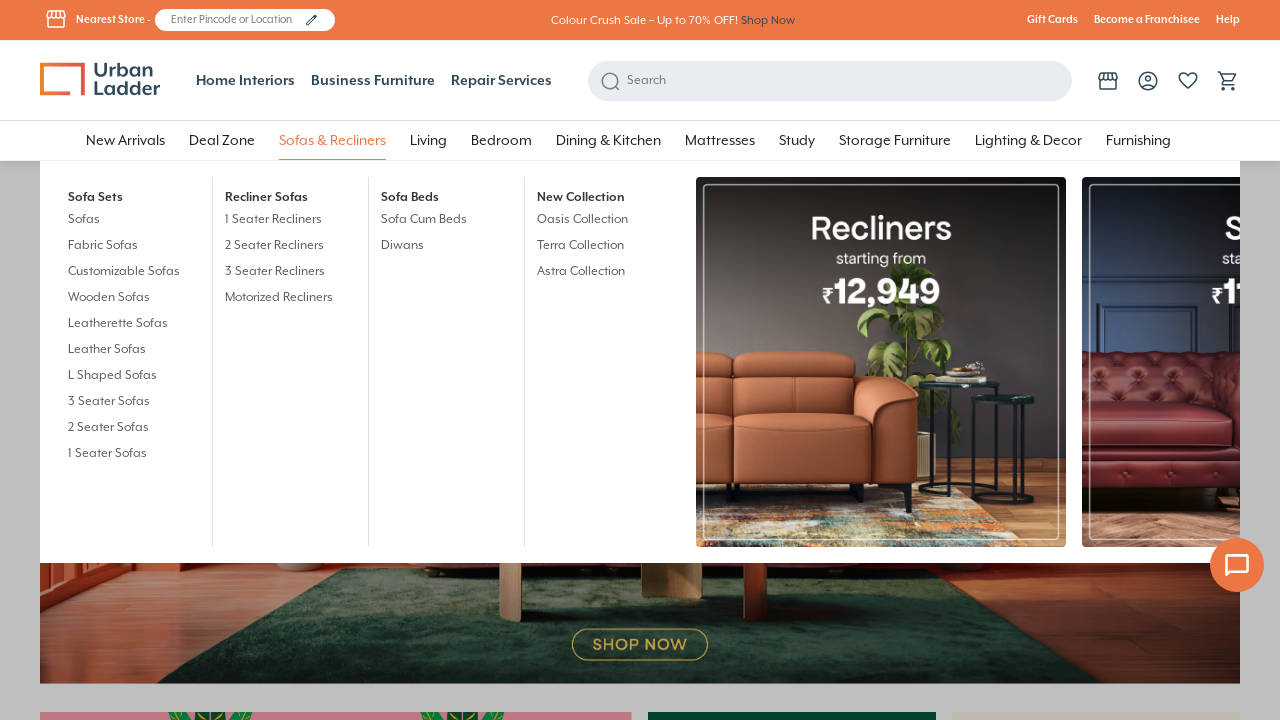

Clicked on '3 Seater Recliners' submenu option at (290, 272) on xpath=//a[normalize-space()='3 Seater Recliners']
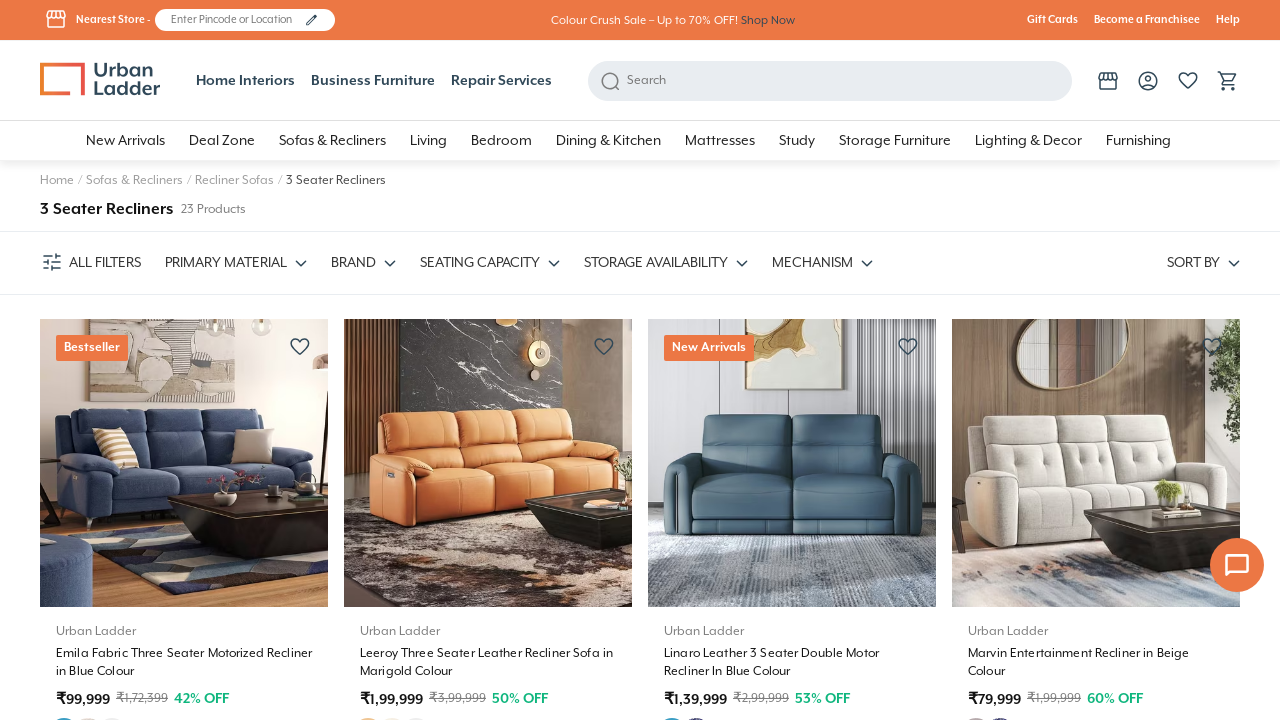

Page loaded successfully (networkidle state reached)
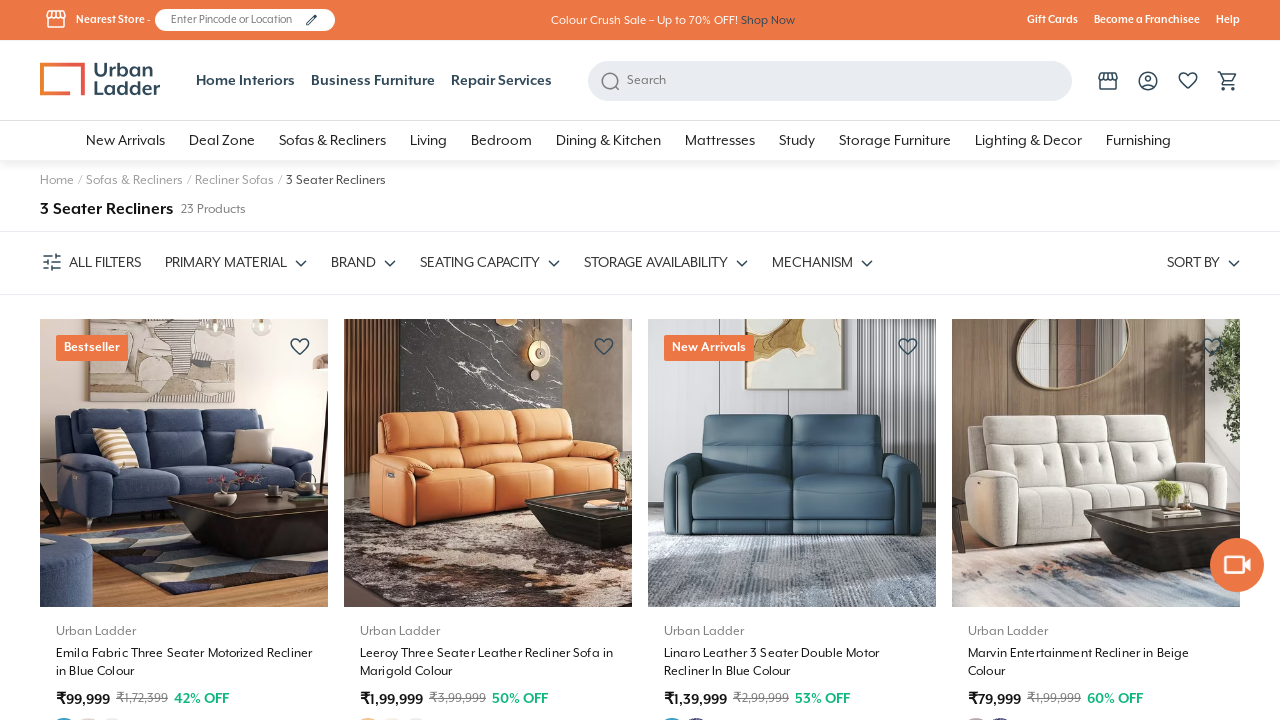

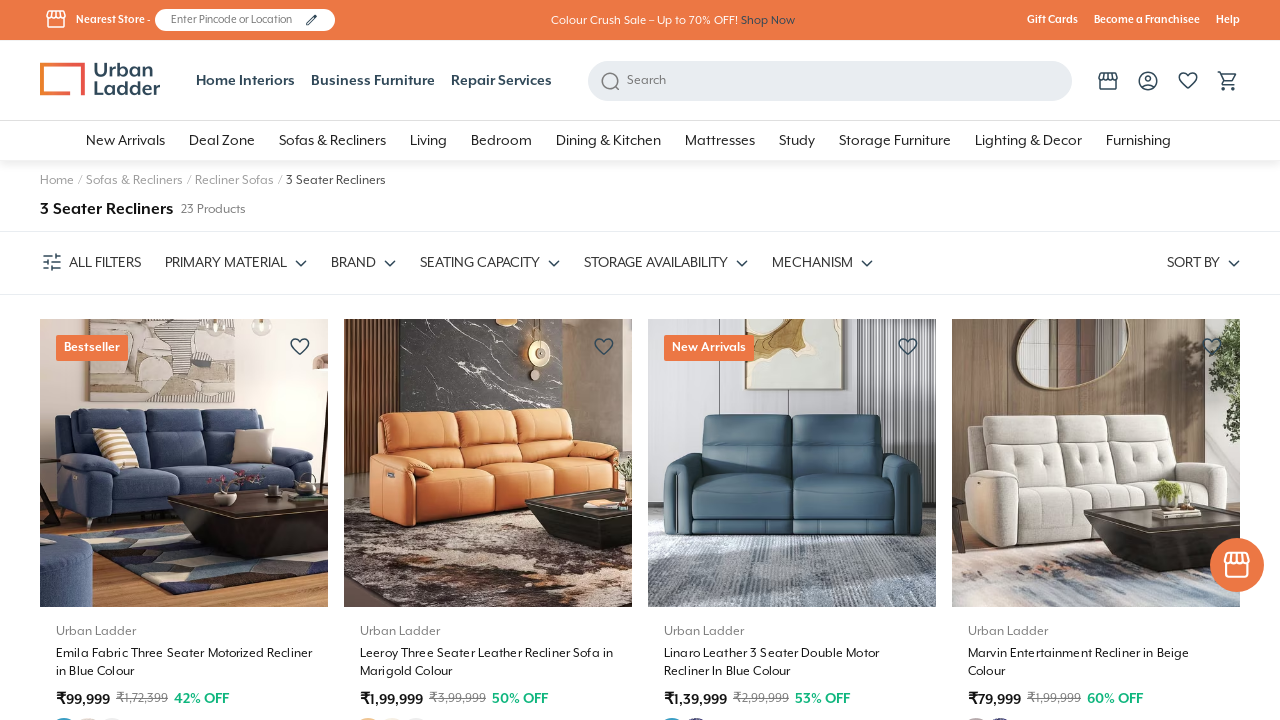